Tests SEC EDGAR document viewer navigation by expanding the Notes to Financial Statements menu and clicking on the Acquisitions, Goodwill, and Acquired Intangible Assets section link.

Starting URL: https://www.sec.gov/cgi-bin/viewer?action=view&cik=1018724&accession_number=0001018724-19-000004&xbrl_type=v#

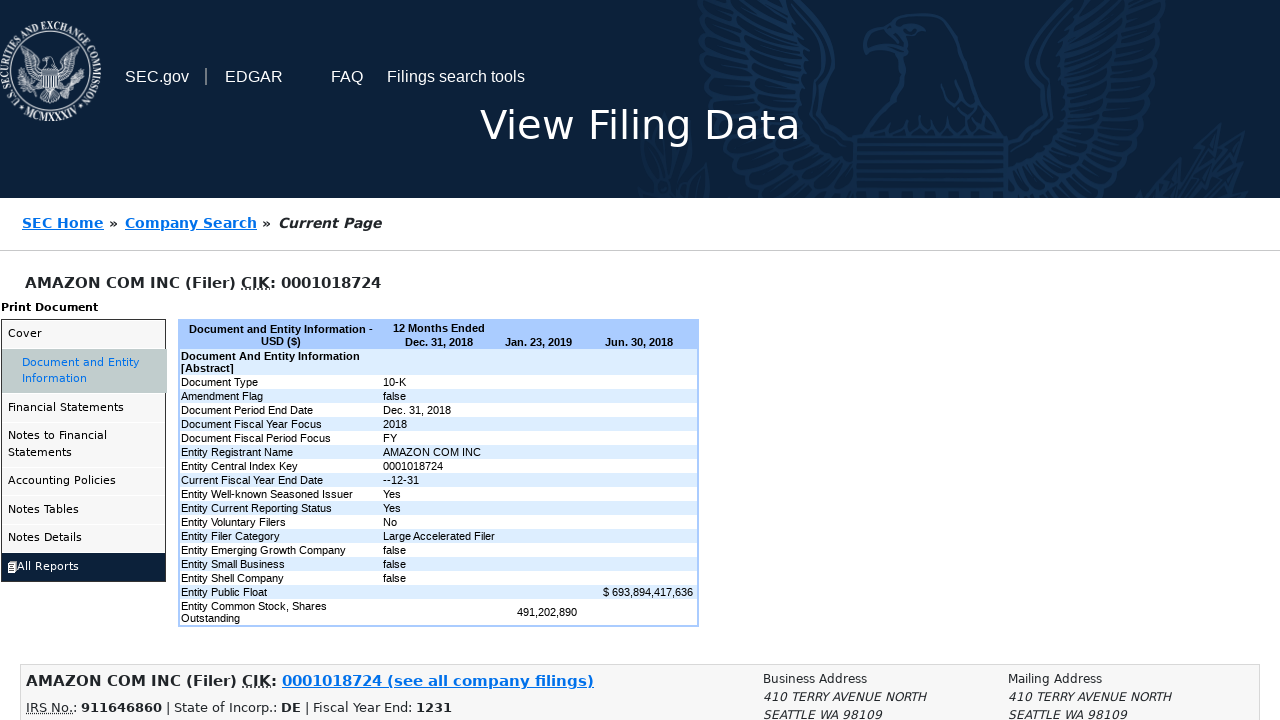

Document viewer loaded and Notes to Financial Statements menu selector found
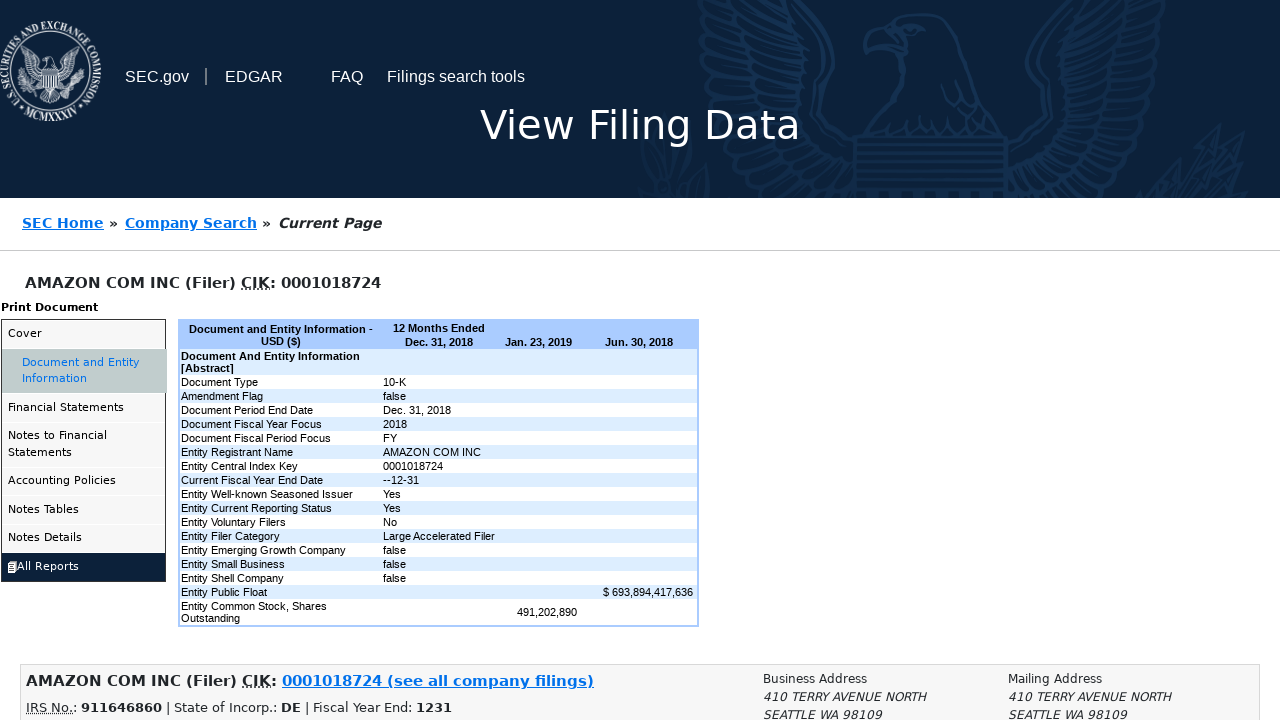

Clicked Notes to Financial Statements menu to expand it at (84, 445) on #menu_cat3
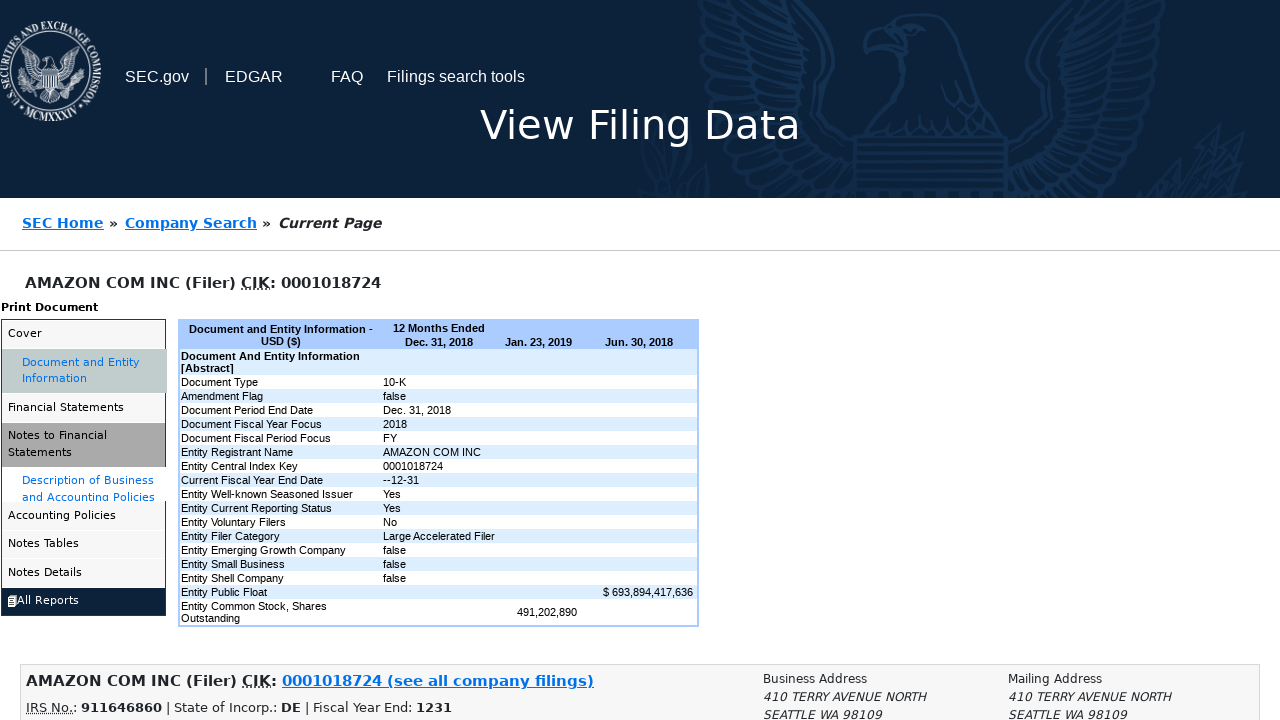

Waited for menu expansion animation to complete
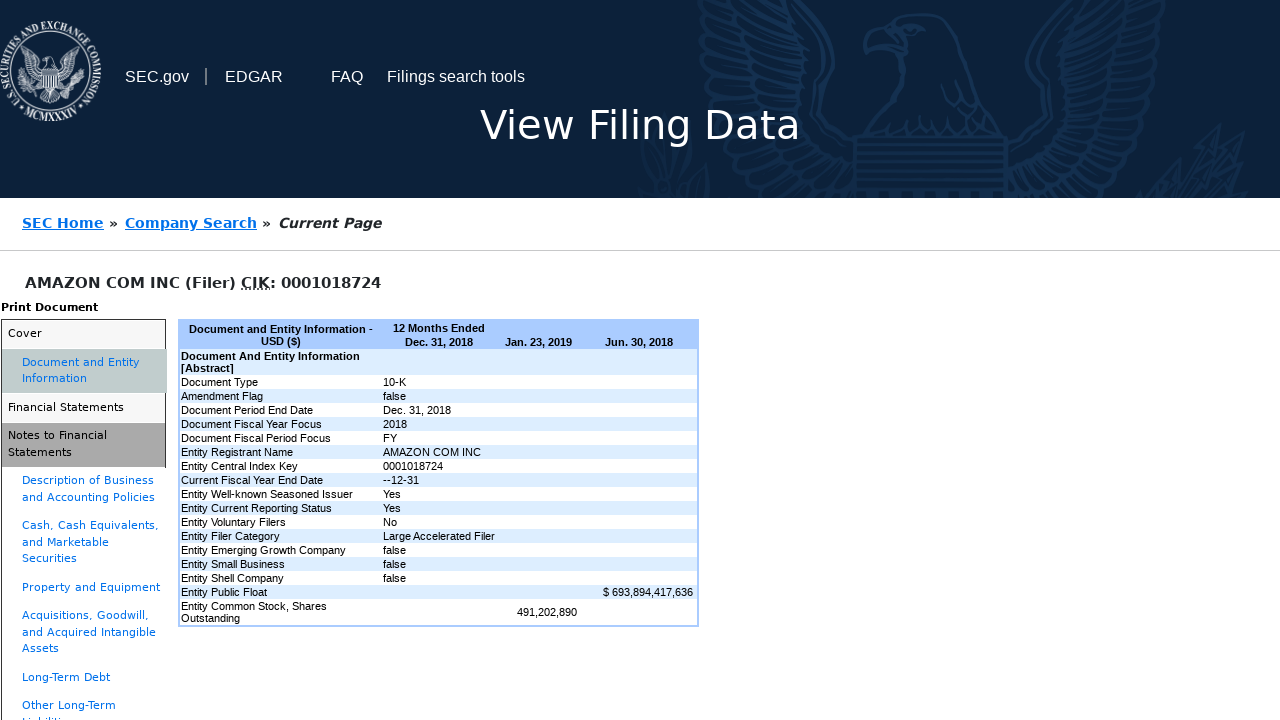

Clicked on Acquisitions, Goodwill, and Acquired Intangible Assets section link at (84, 633) on a[href="javascript:loadReport(12);"]
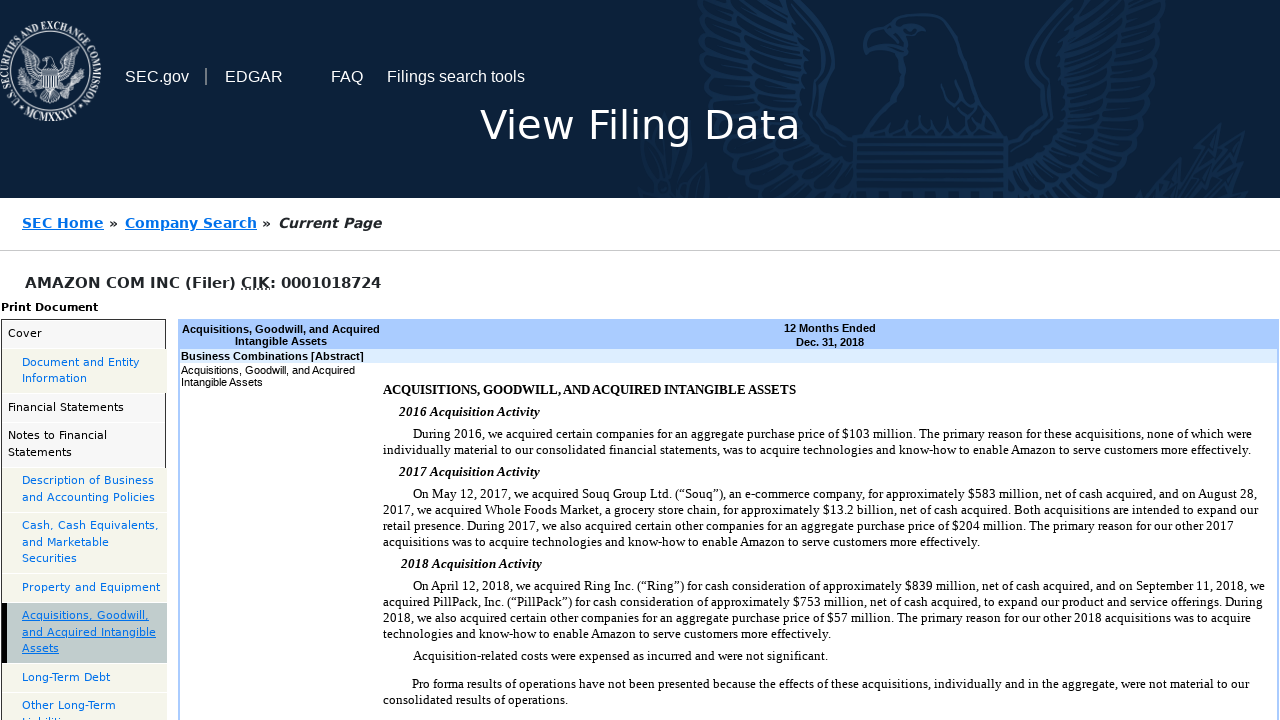

Report content loaded and table element is visible
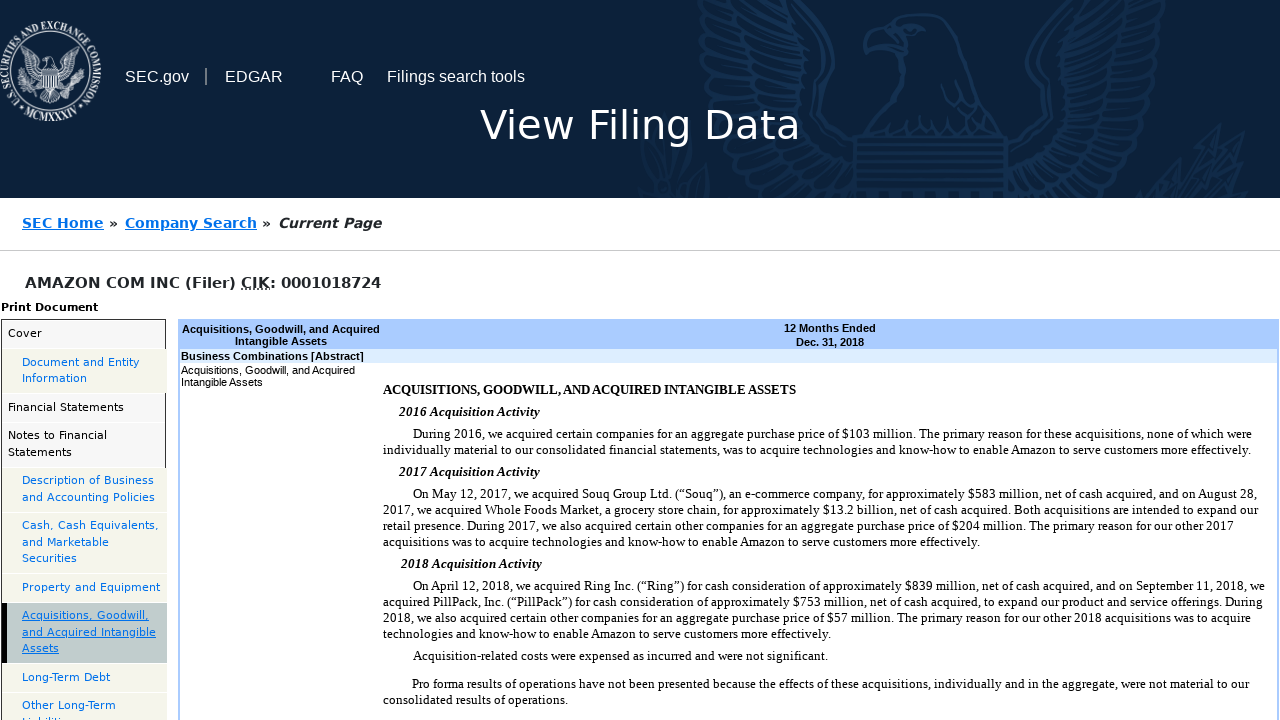

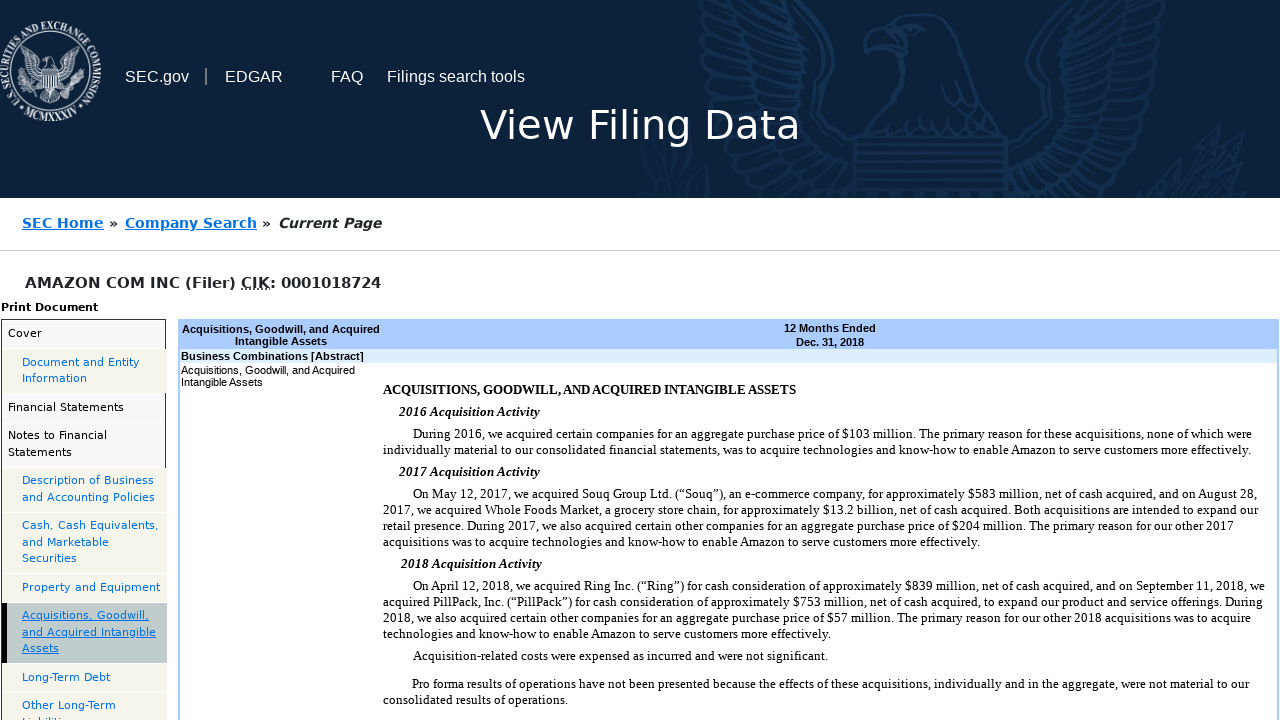